Tests login form with incorrect credentials and verifies the invalid username error message appears

Starting URL: https://the-internet.herokuapp.com/

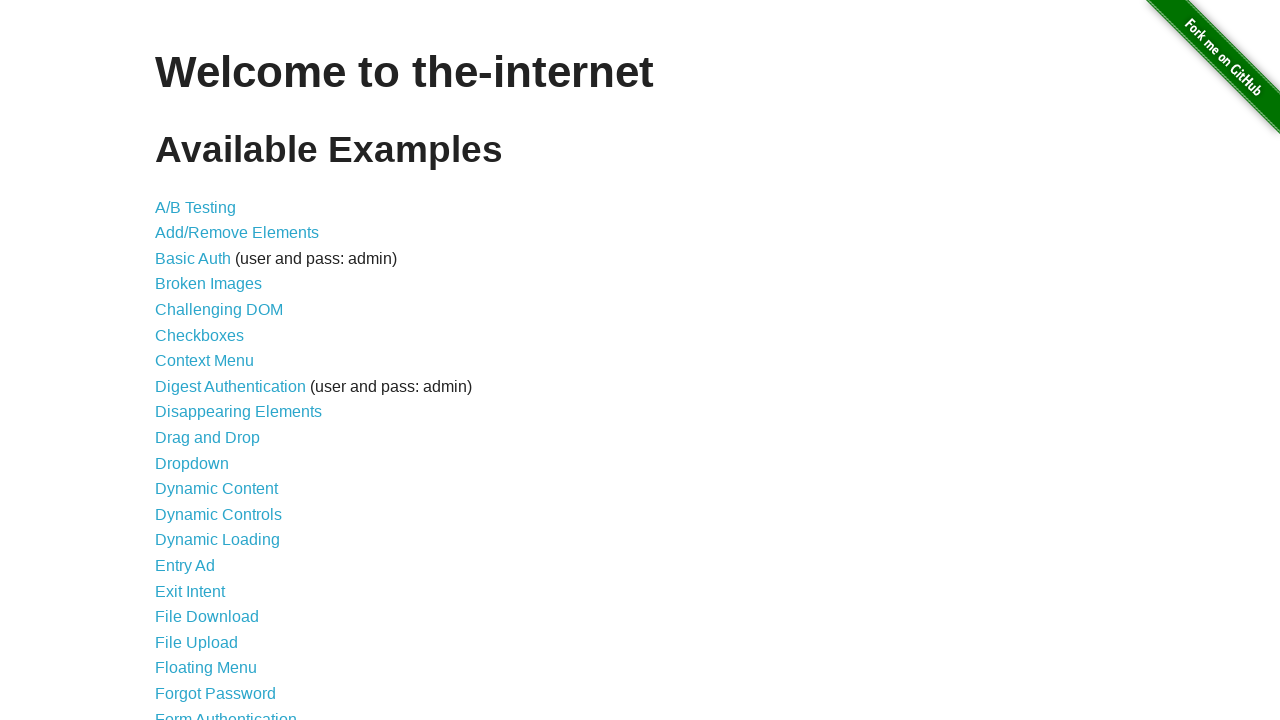

Clicked on Form Authentication link at (226, 712) on xpath=//*[@id="content"]/ul/li[21]/a
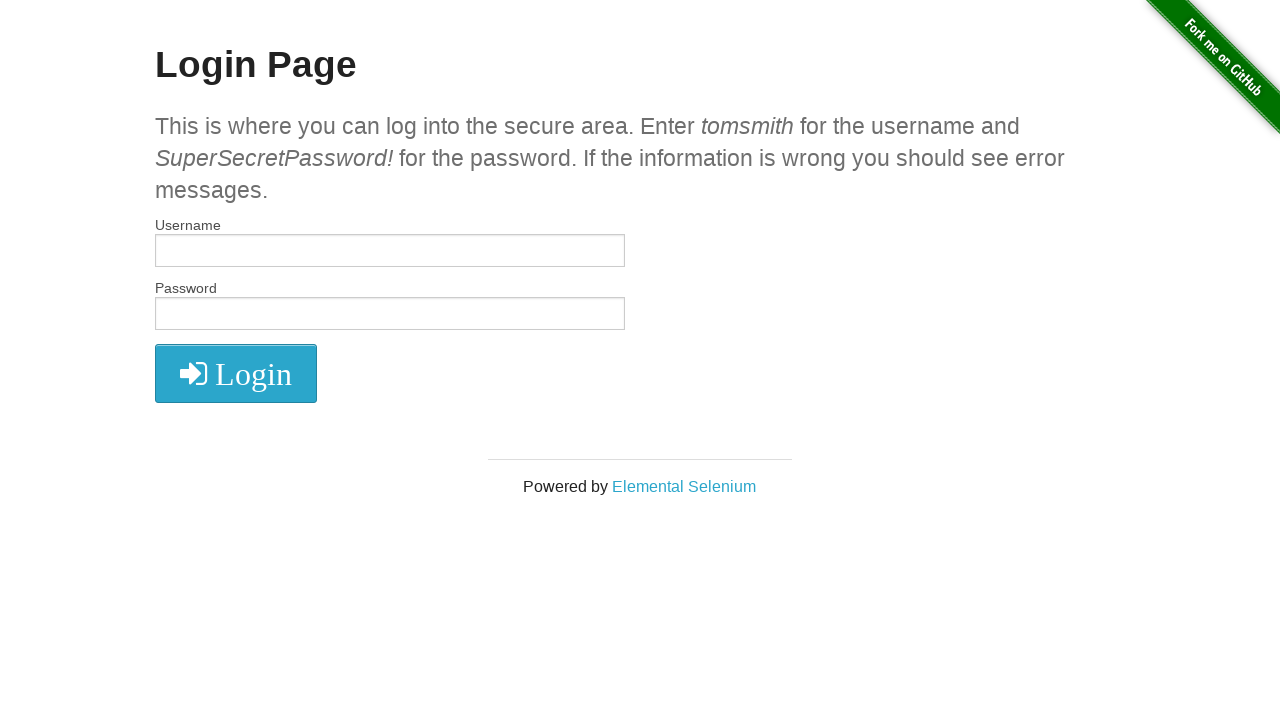

Filled username field with incorrect credentials 'randomuser847' on #username
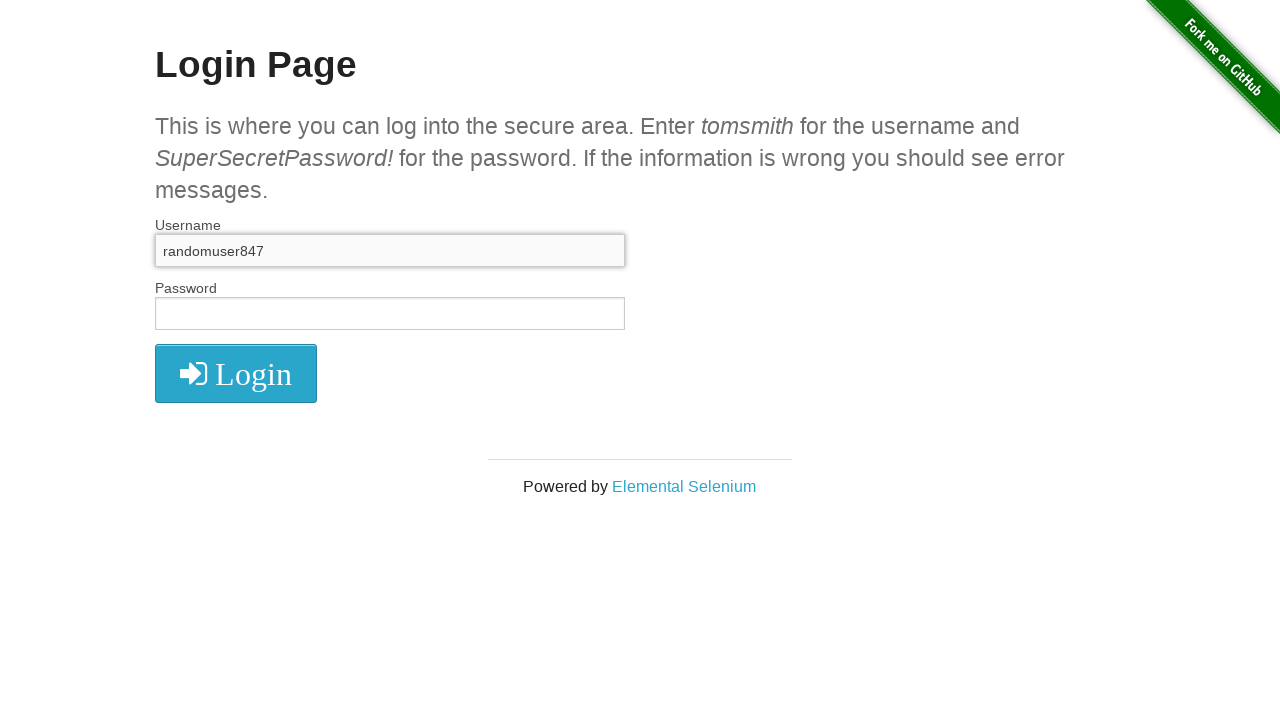

Filled password field with incorrect credentials 'wrongpassword123' on #password
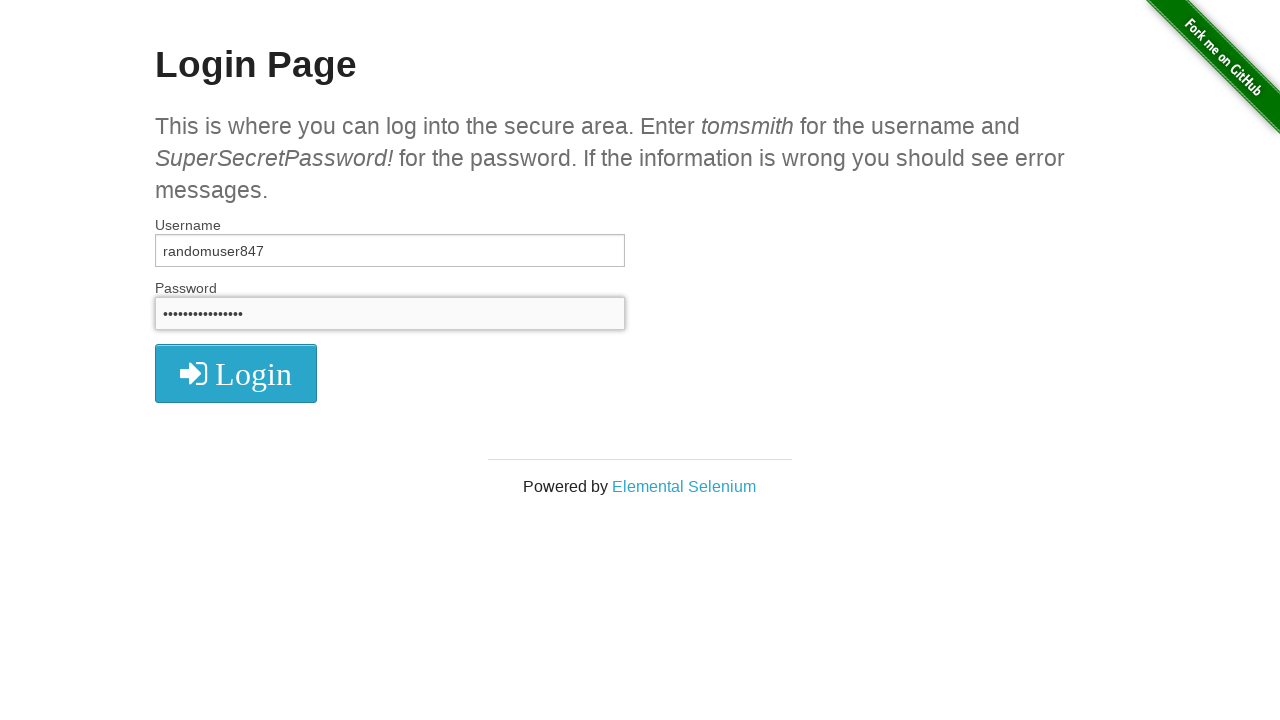

Clicked login button with incorrect credentials at (236, 373) on xpath=//*[@id="login"]/button
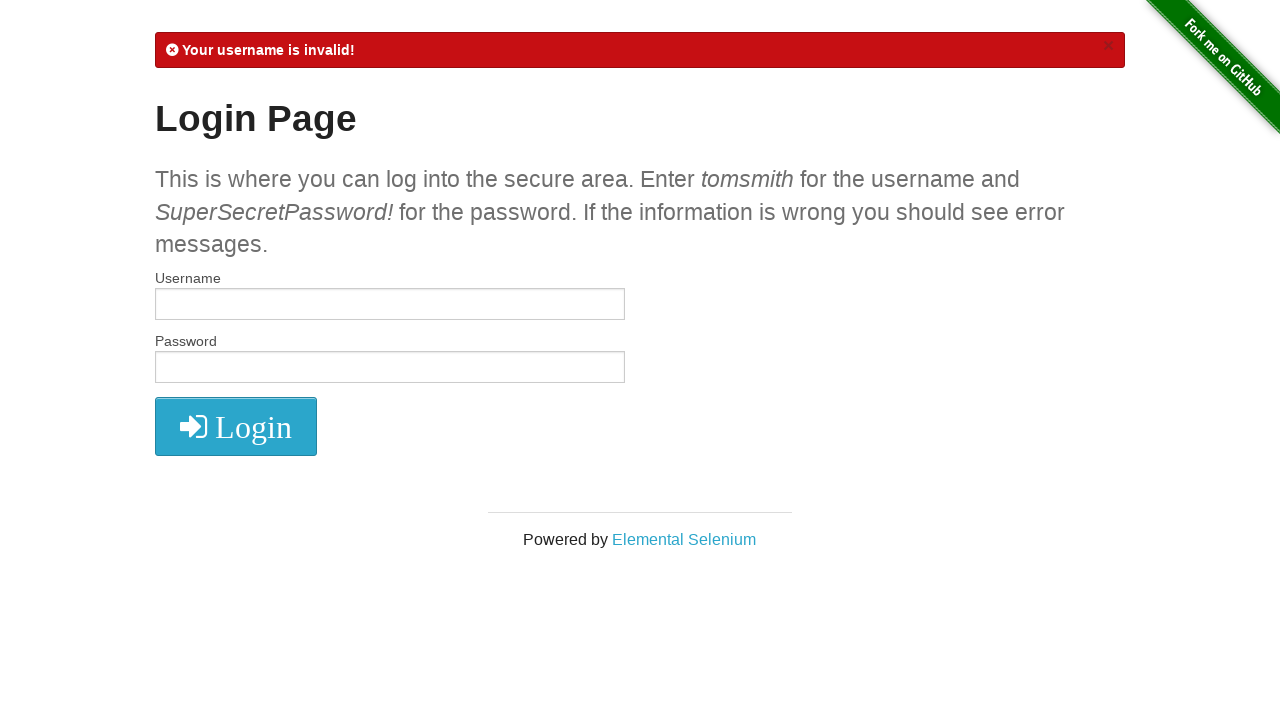

Invalid username error message appeared
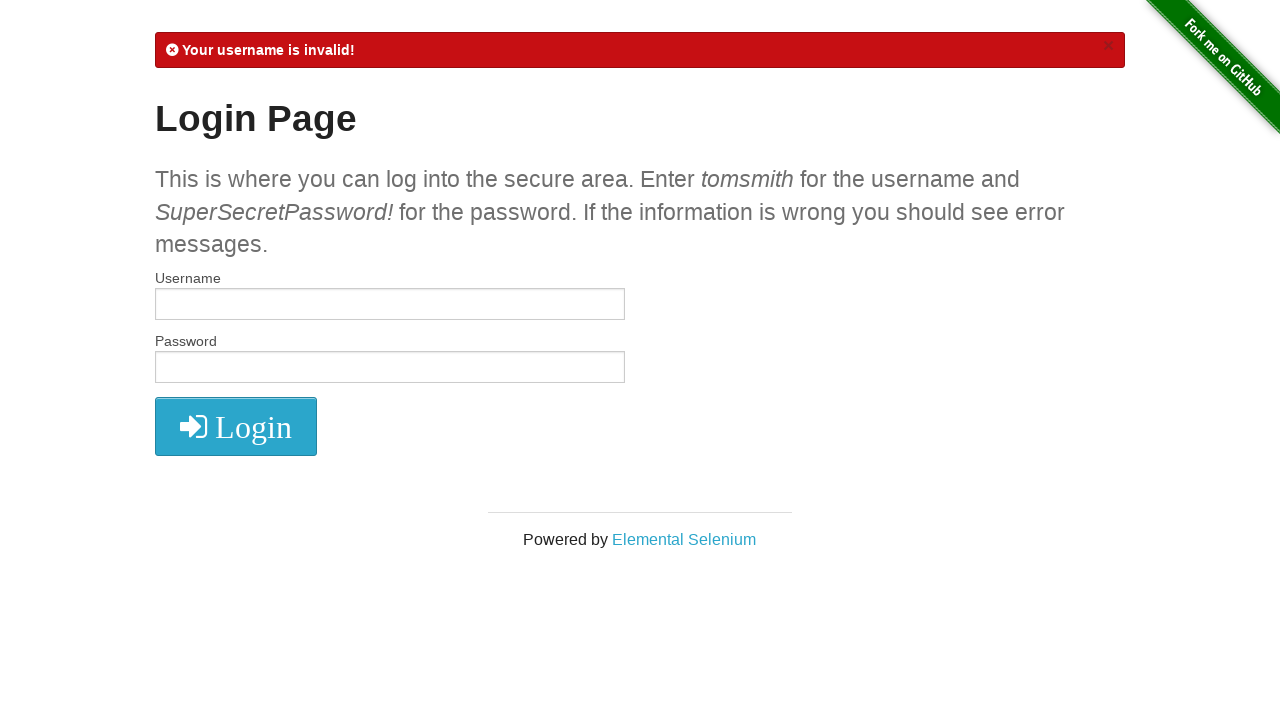

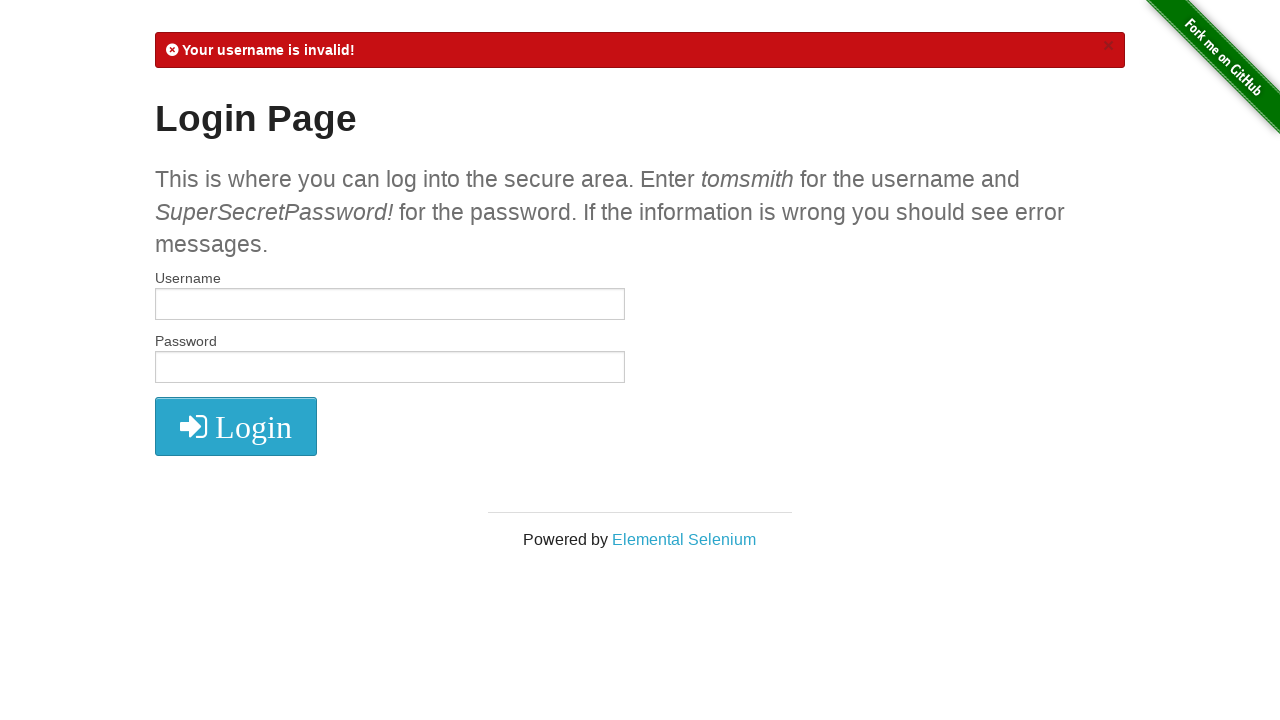